Tests dismissing a JavaScript confirm dialog and verifies the result doesn't contain 'successfuly'

Starting URL: https://the-internet.herokuapp.com/javascript_alerts

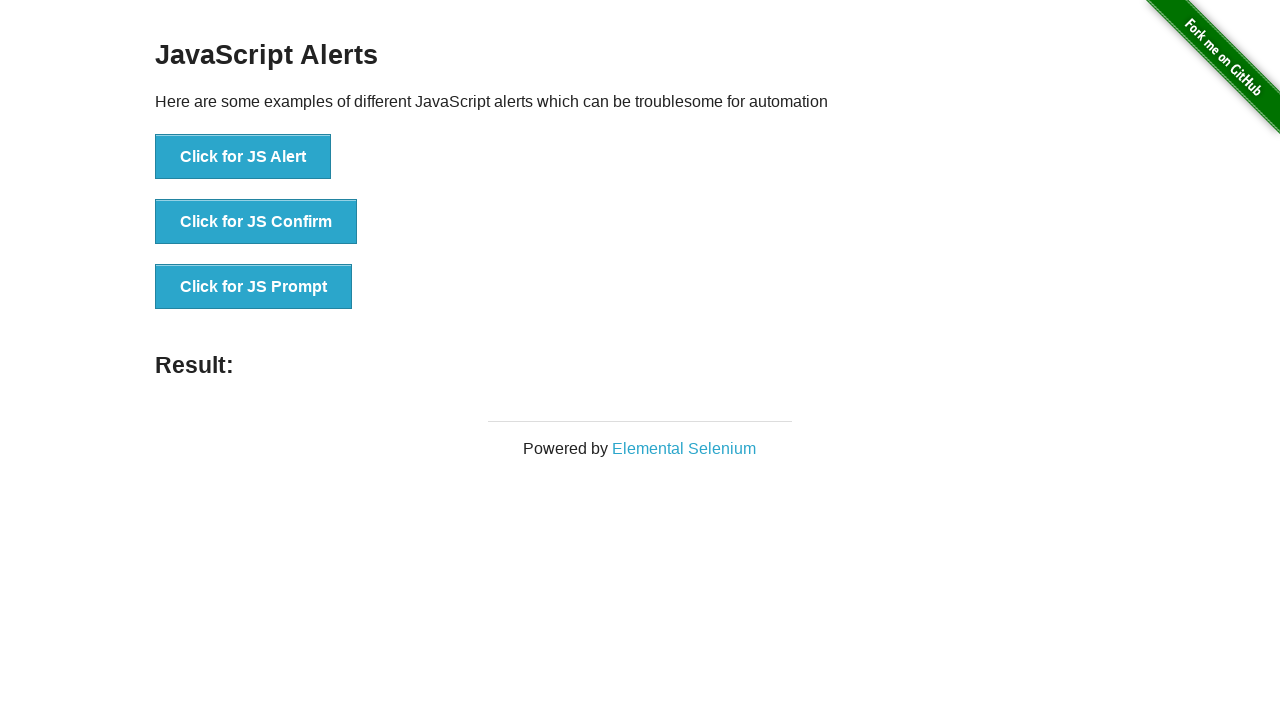

Set up dialog handler to dismiss JavaScript alerts
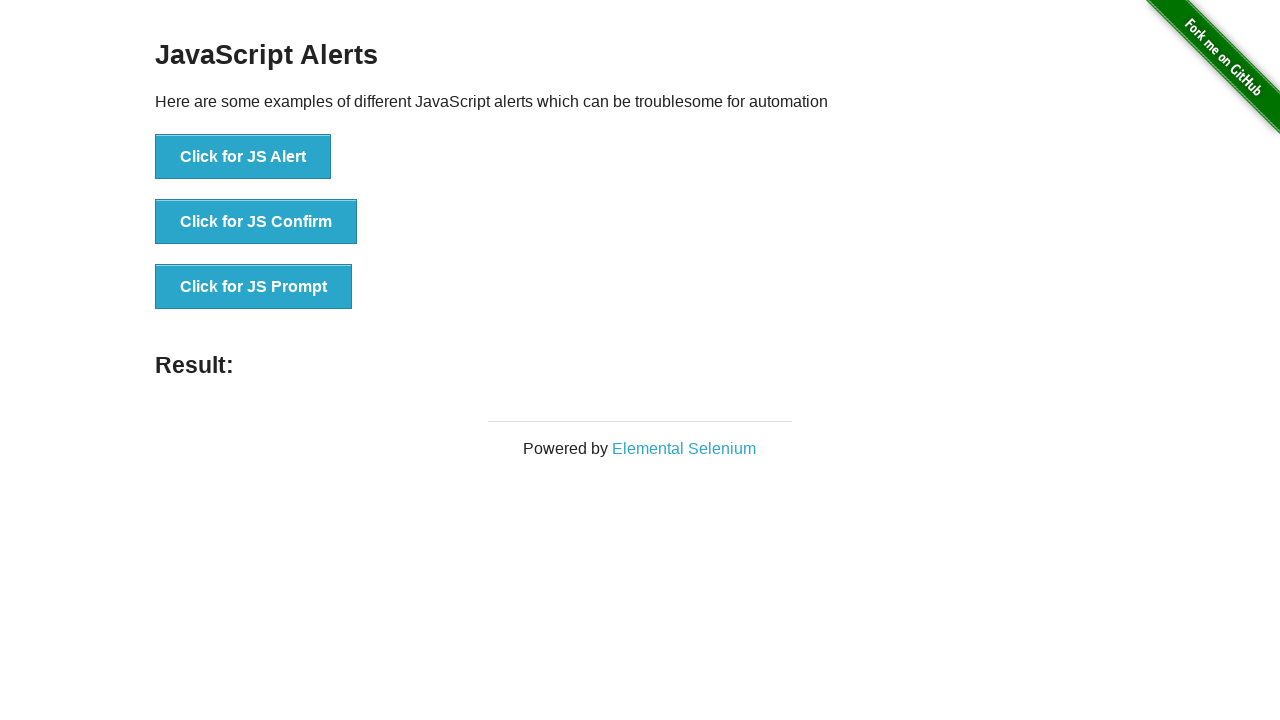

Clicked 'Click for JS Confirm' button to trigger JavaScript confirm dialog at (256, 222) on text='Click for JS Confirm'
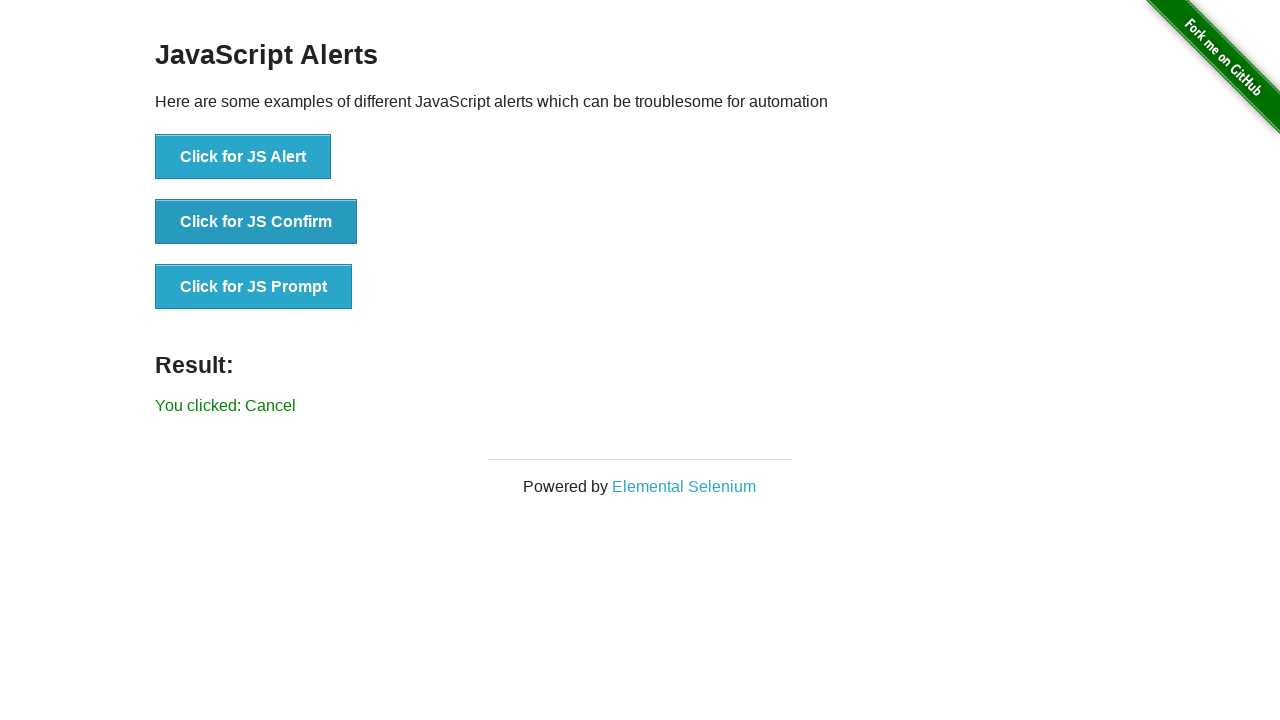

Retrieved result text from #result element
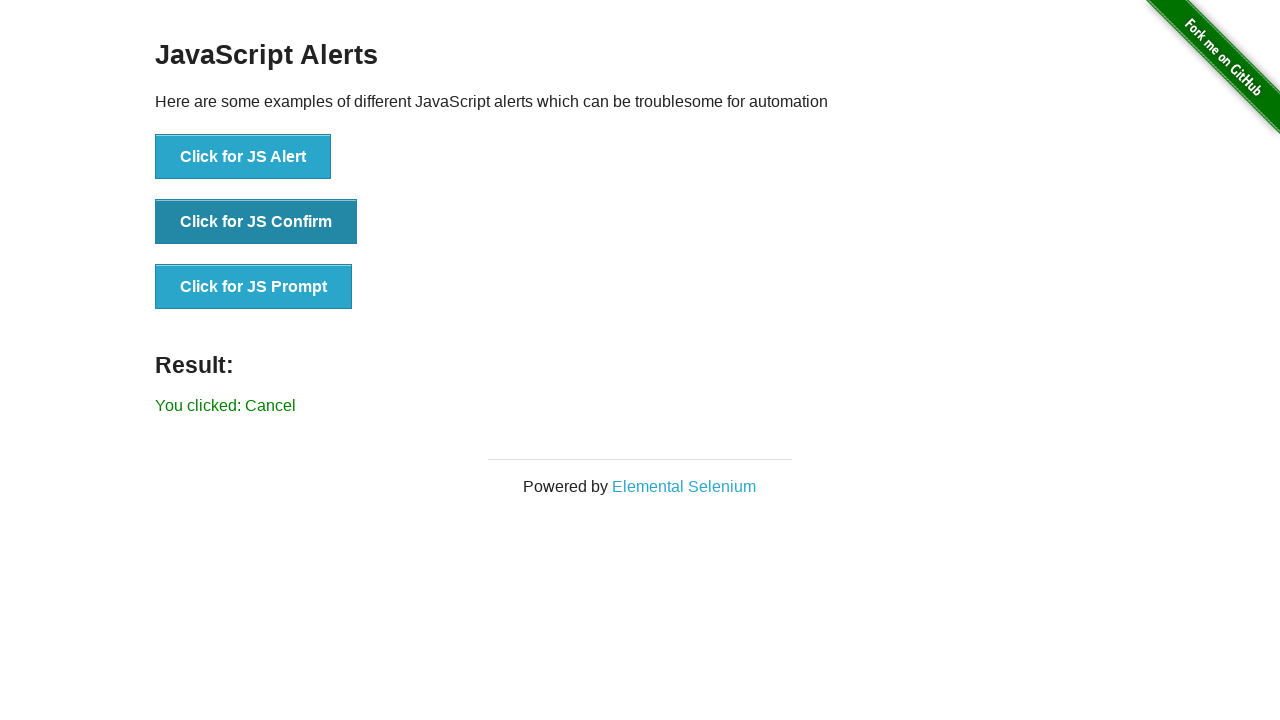

Verified that result text does not contain 'successfuly'
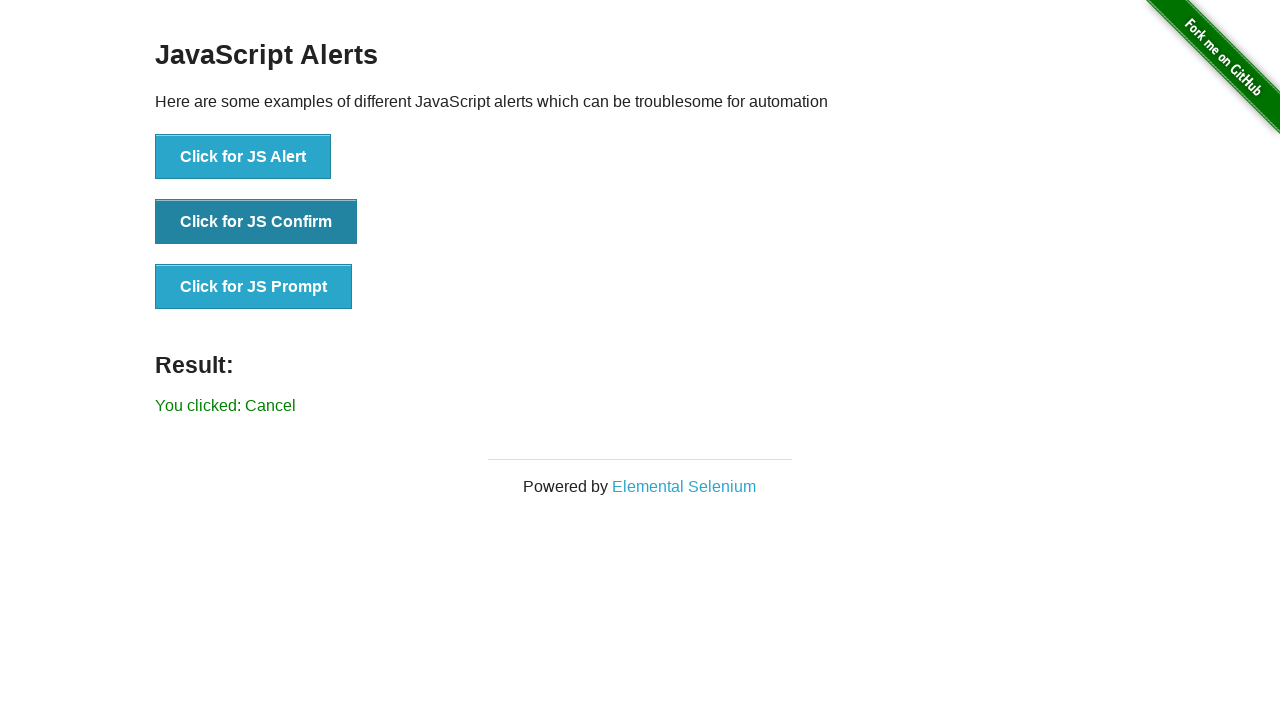

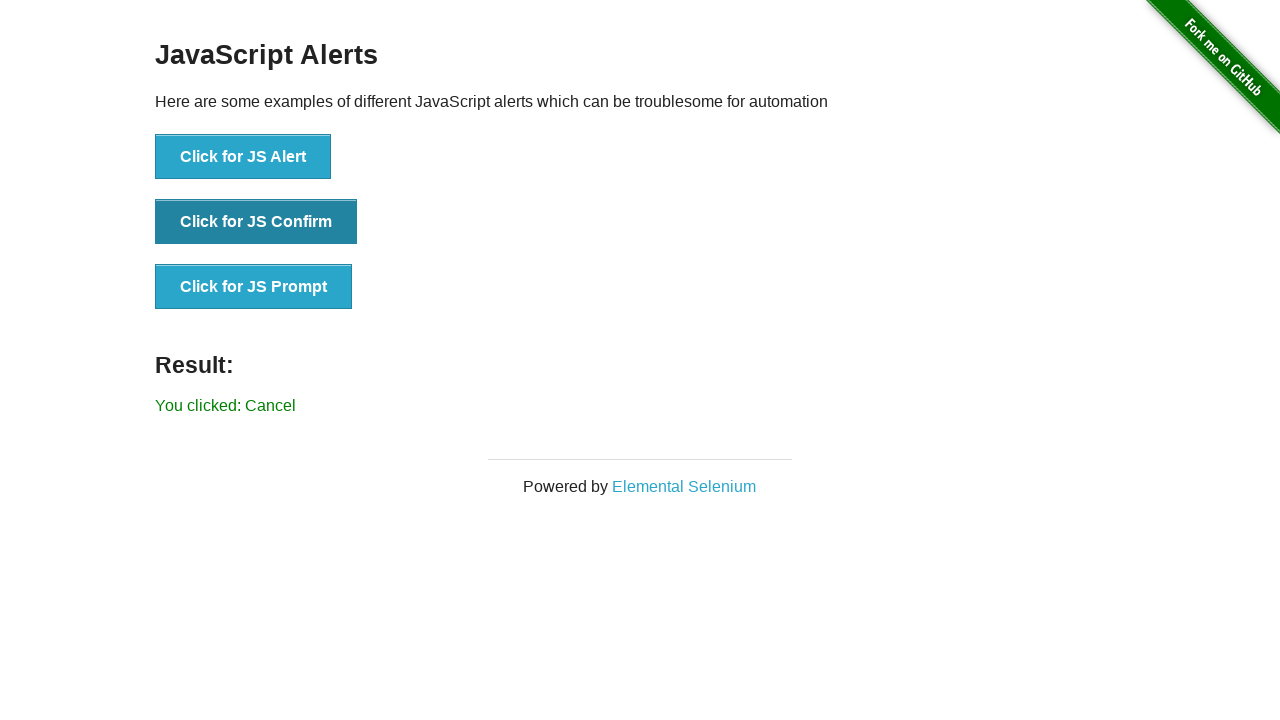